Tests menu navigation by clicking Contact link, then hovering over Selenium Practice menu to reveal submenu, and clicking on Waits Practice link

Starting URL: https://www.hyrtutorials.com/p/html-dropdown-elements-practice.html

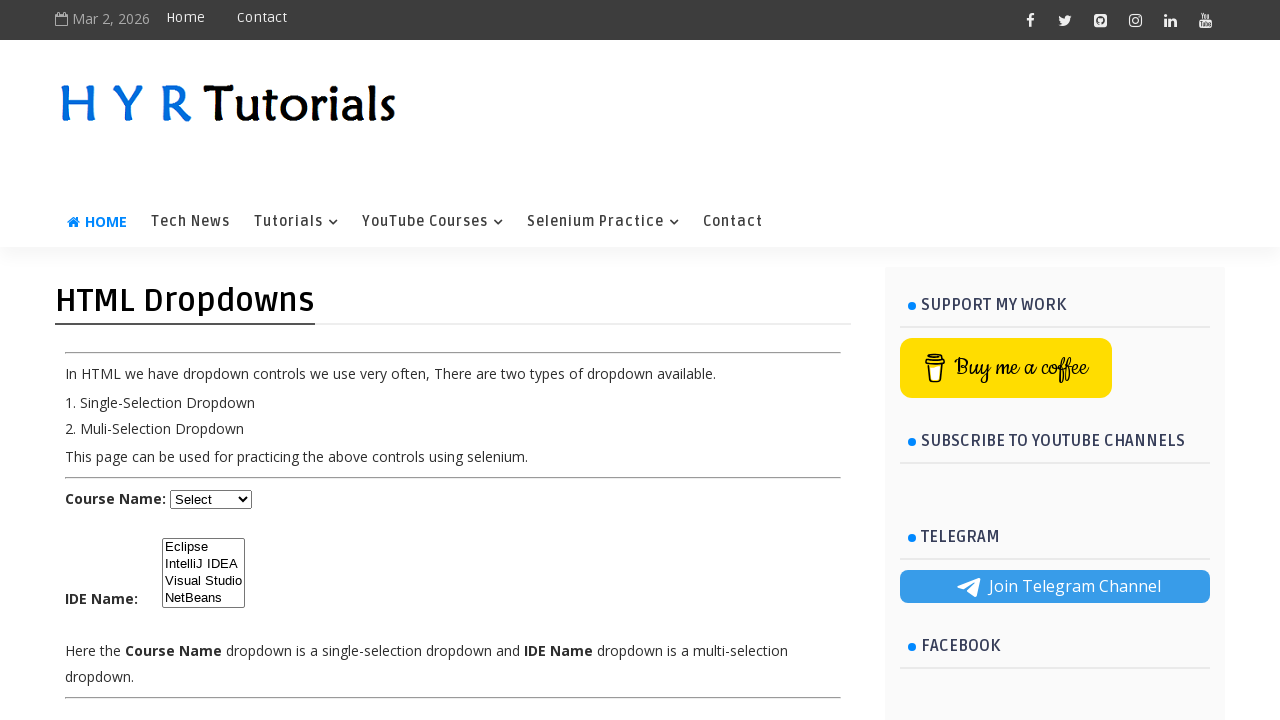

Clicked on Contact link at (262, 18) on text=Contact
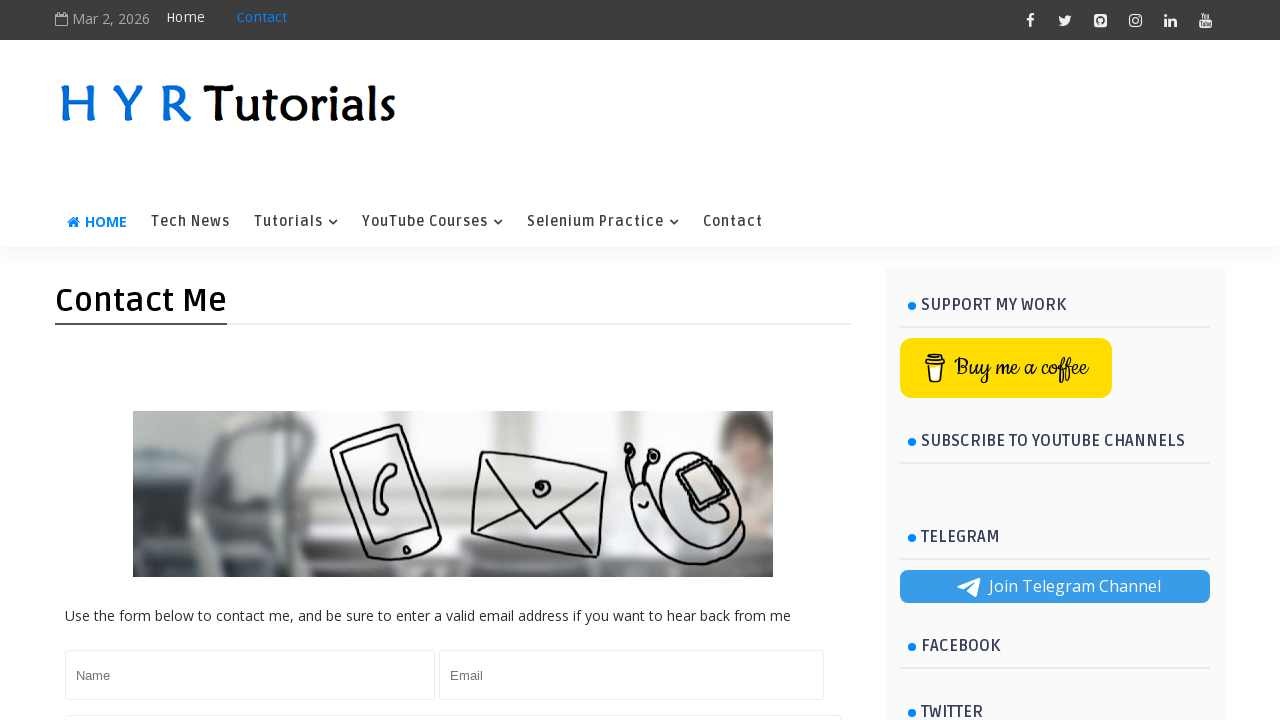

Hovered over Selenium Practice menu to reveal submenu at (603, 222) on text=Selenium Practice
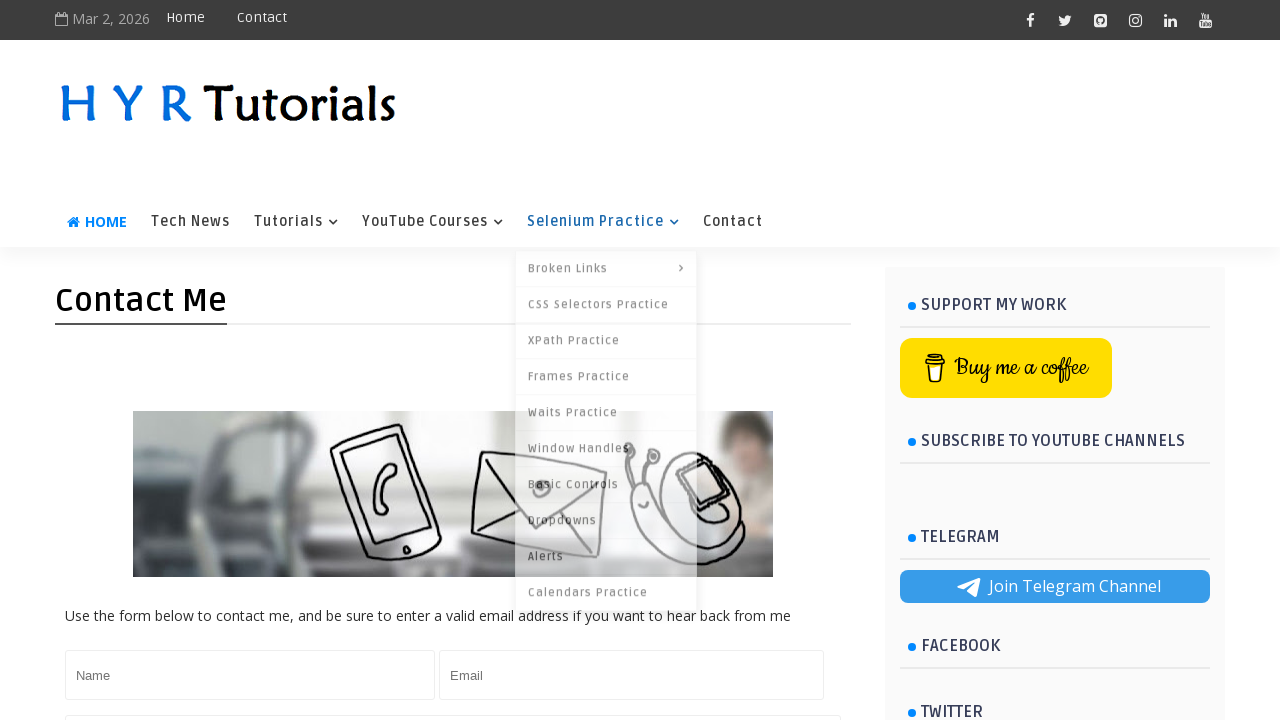

Hovered over Waits Practice link in submenu at (606, 408) on text=Waits Practice
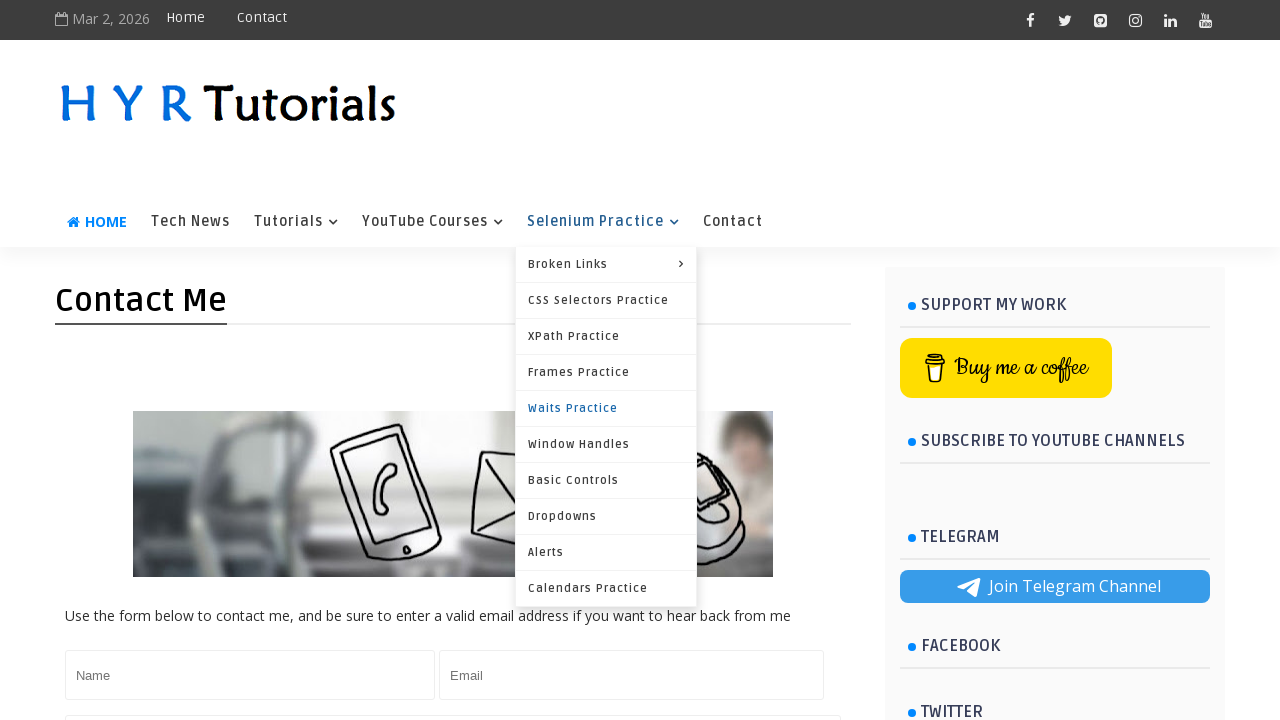

Clicked on Waits Practice link at (606, 408) on text=Waits Practice
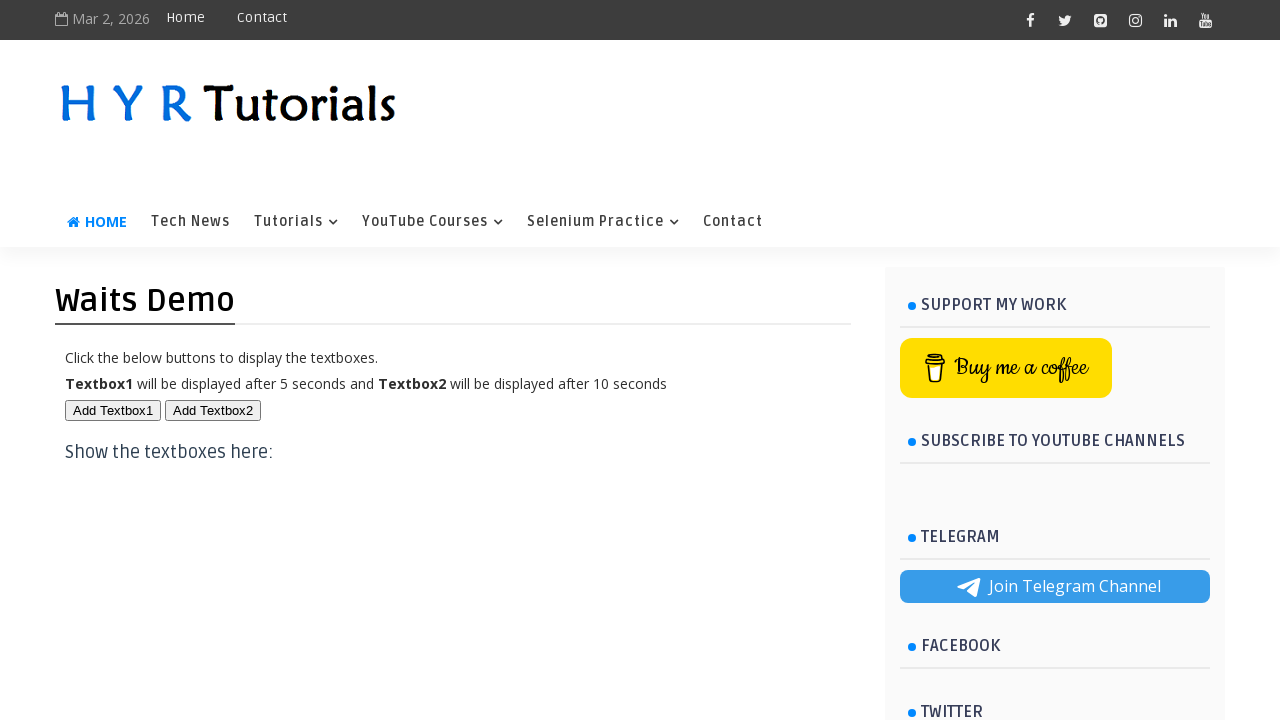

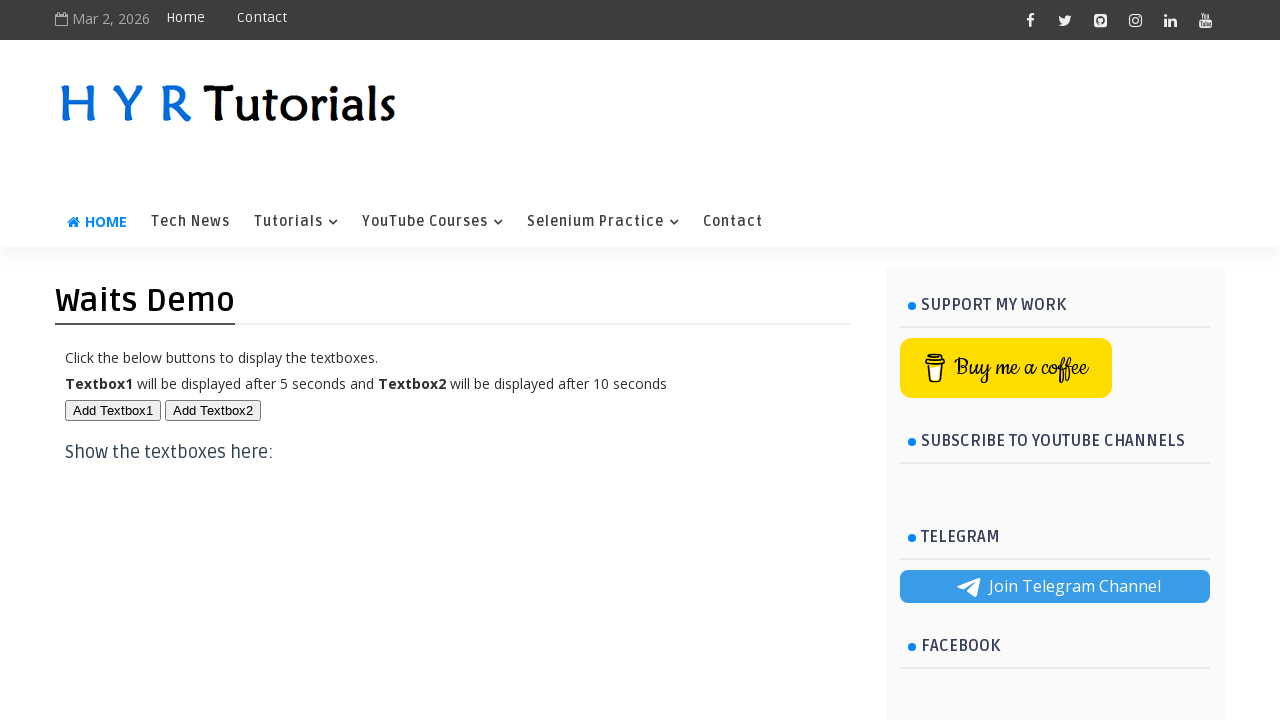